Tests marking all todo items as completed using the "Mark all as complete" checkbox.

Starting URL: https://demo.playwright.dev/todomvc

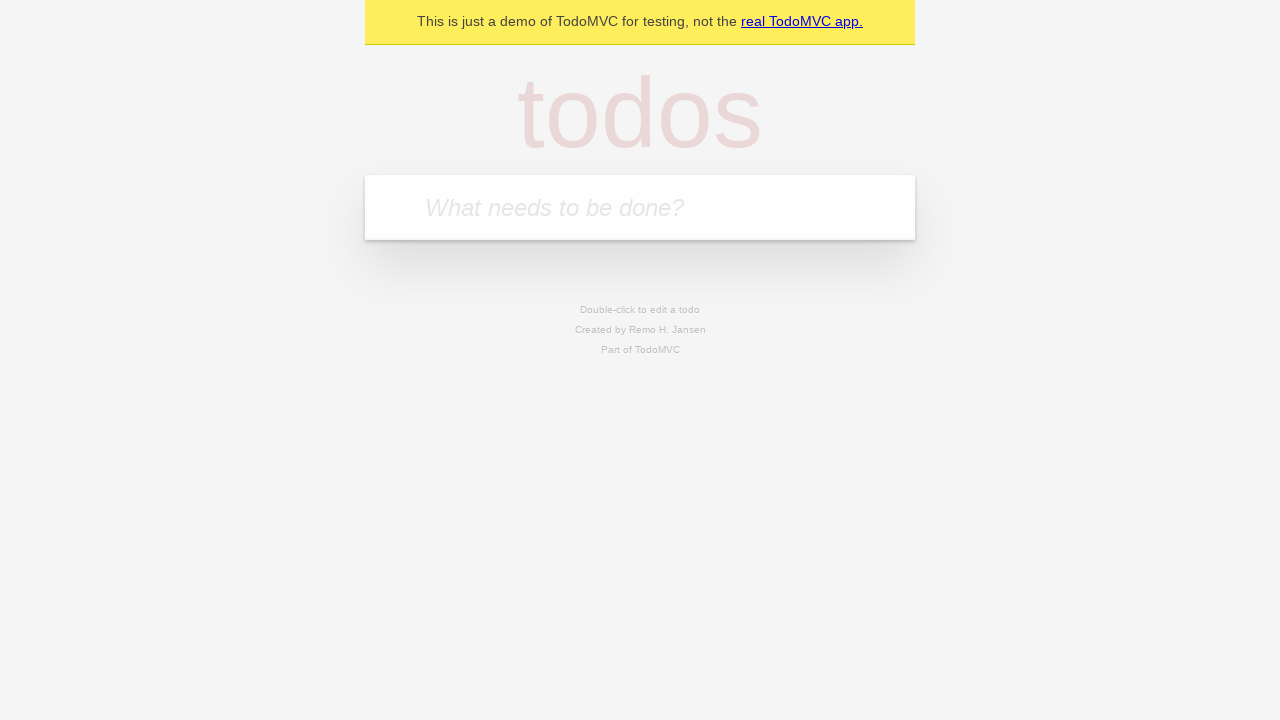

Located the 'What needs to be done?' input field
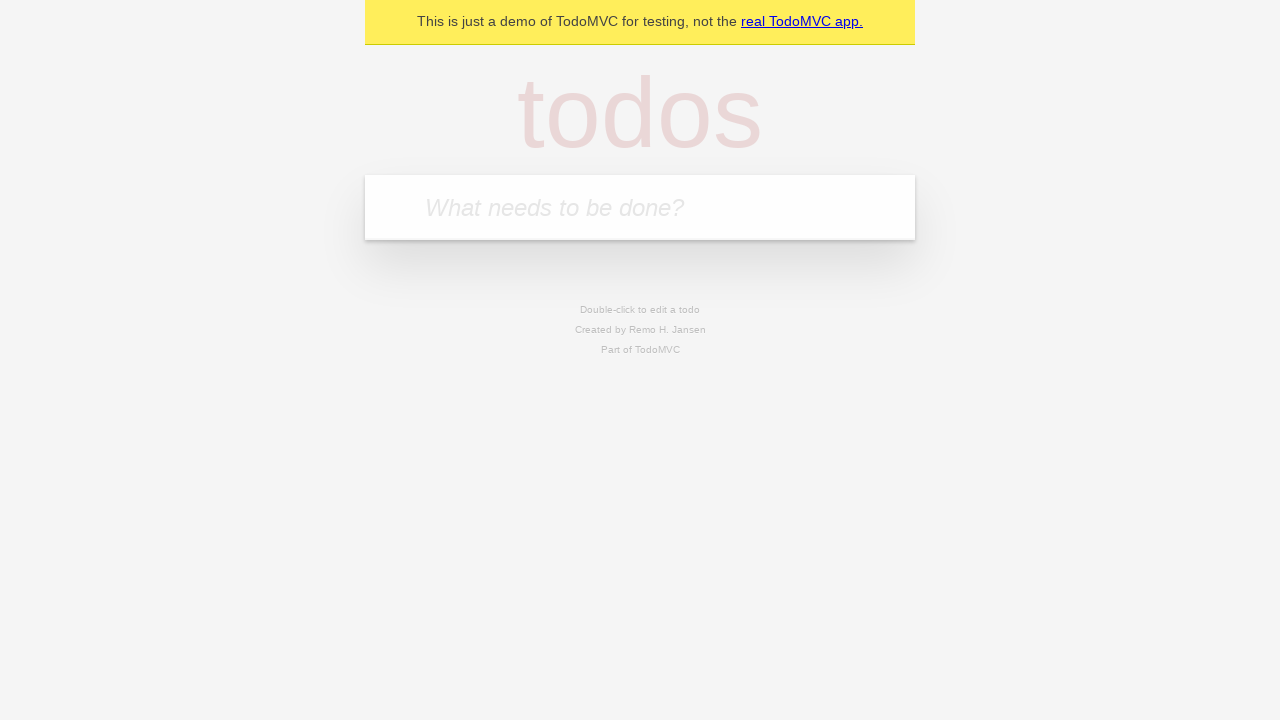

Filled input with 'buy some cheese' on internal:attr=[placeholder="What needs to be done?"i]
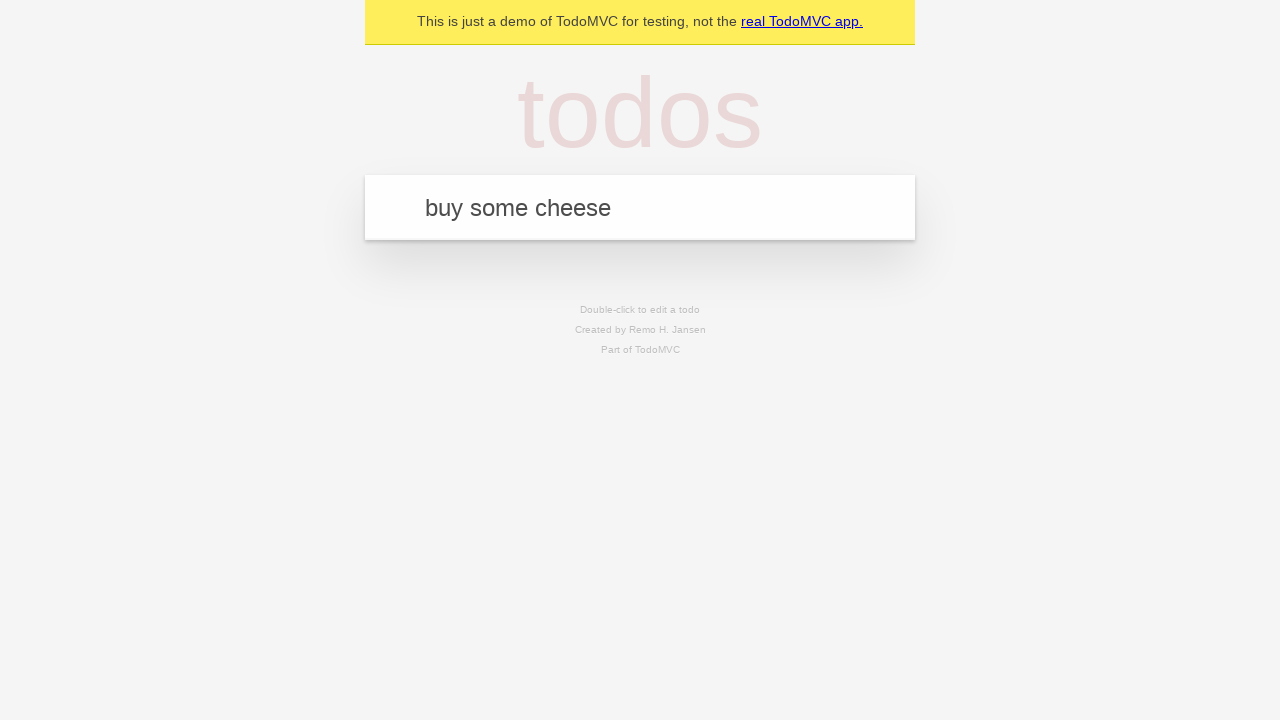

Pressed Enter to create first todo item on internal:attr=[placeholder="What needs to be done?"i]
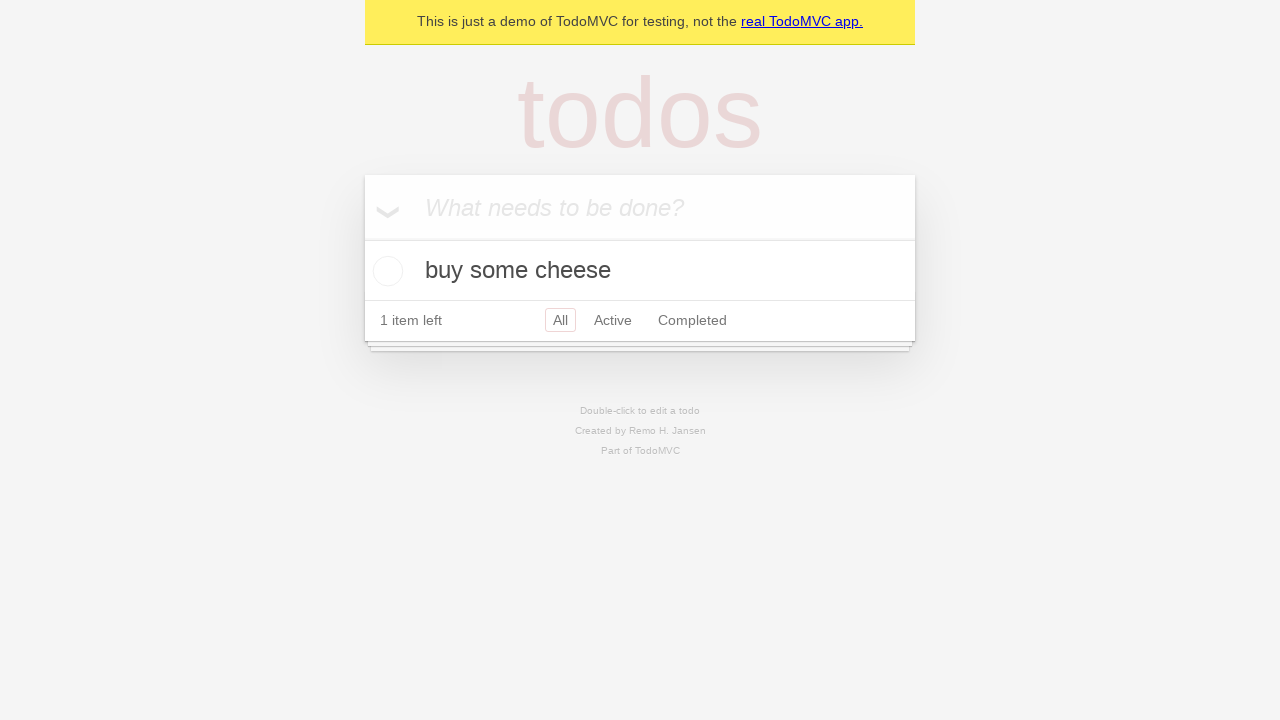

Filled input with 'feed the cat' on internal:attr=[placeholder="What needs to be done?"i]
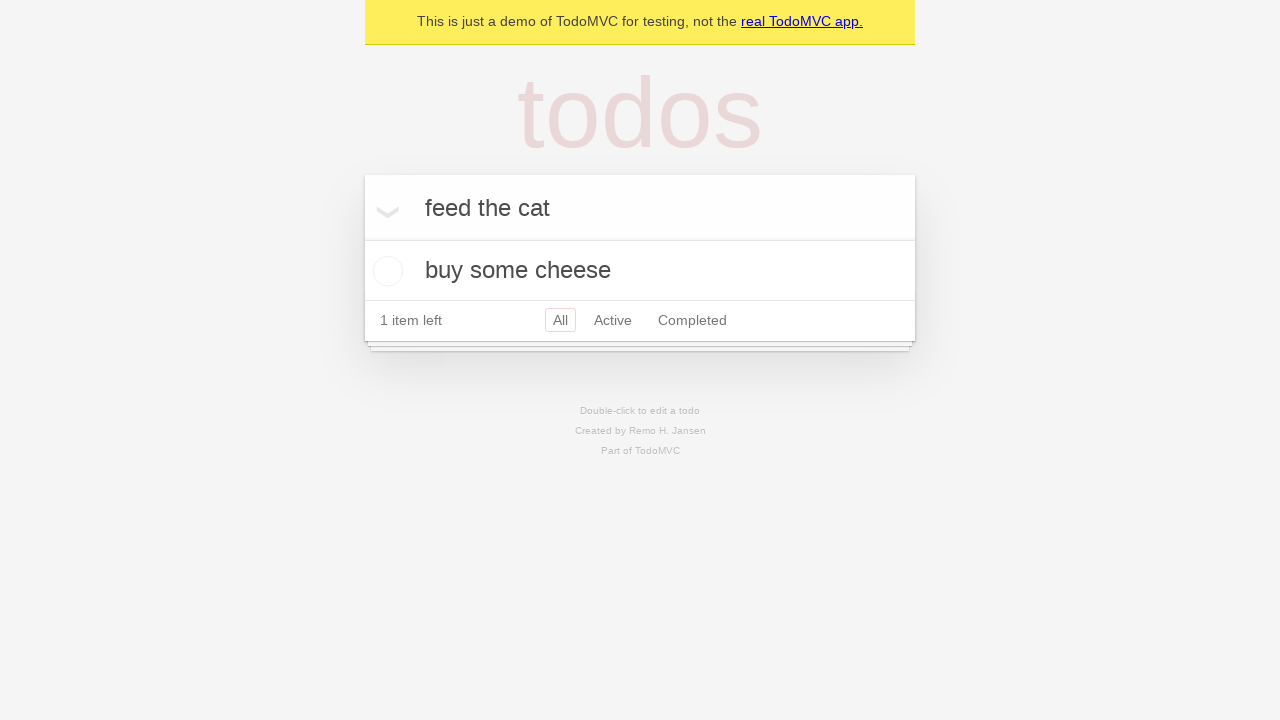

Pressed Enter to create second todo item on internal:attr=[placeholder="What needs to be done?"i]
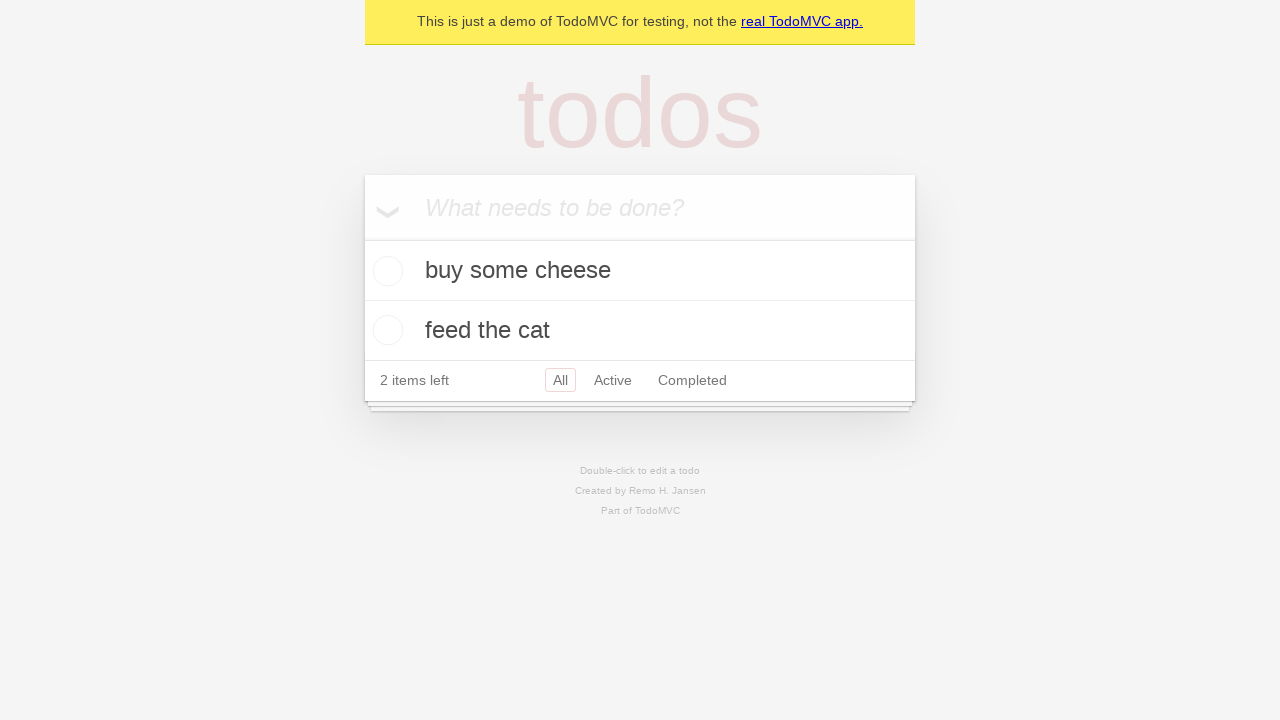

Filled input with 'book a doctors appointment' on internal:attr=[placeholder="What needs to be done?"i]
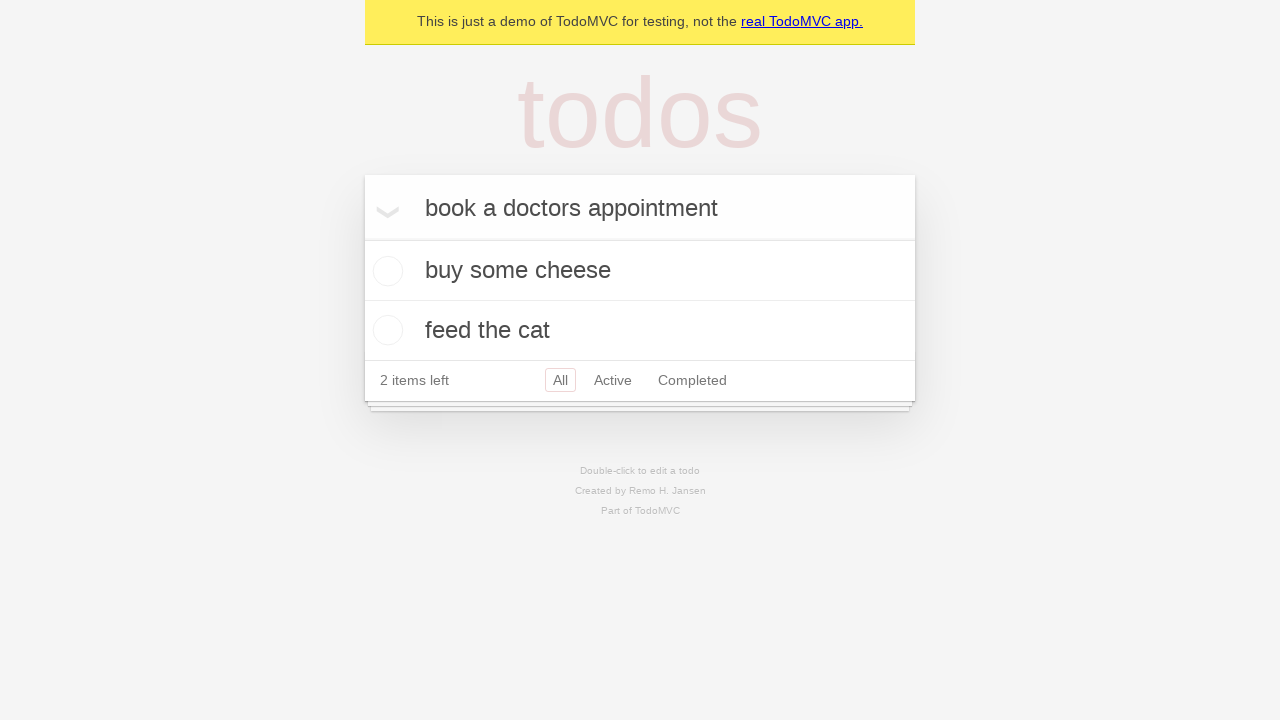

Pressed Enter to create third todo item on internal:attr=[placeholder="What needs to be done?"i]
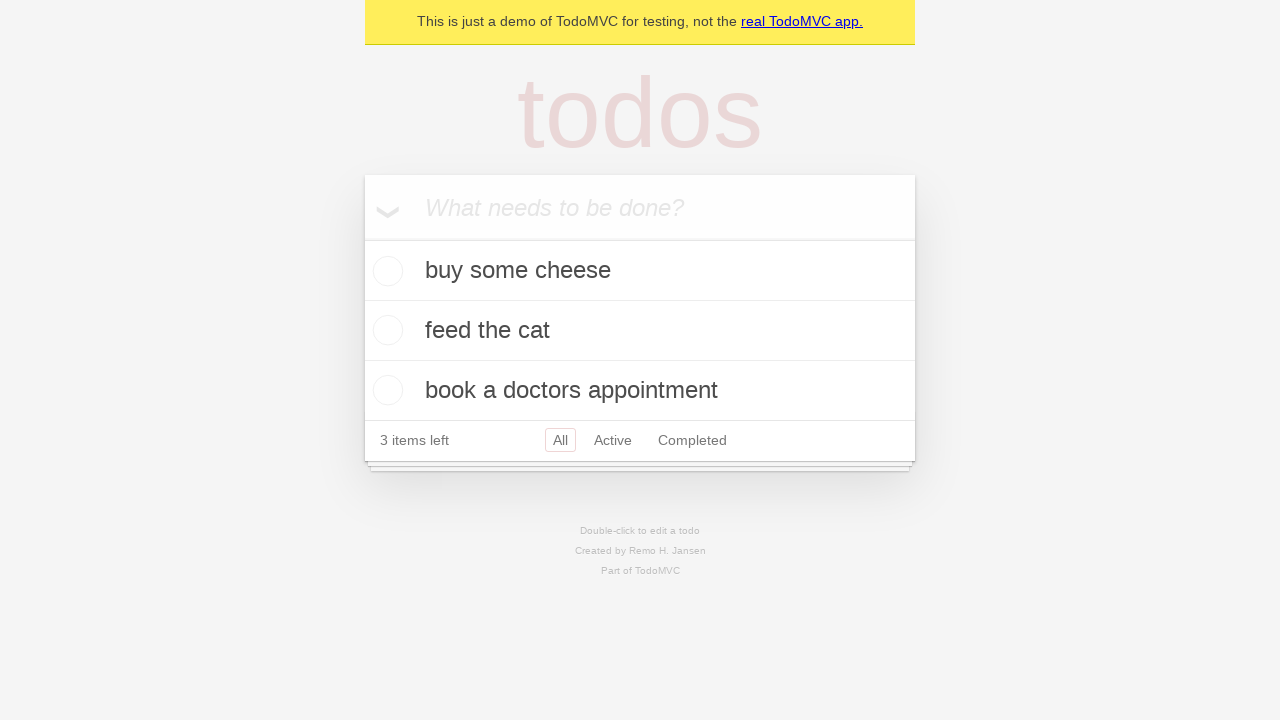

Checked 'Mark all as complete' checkbox at (362, 238) on internal:label="Mark all as complete"i
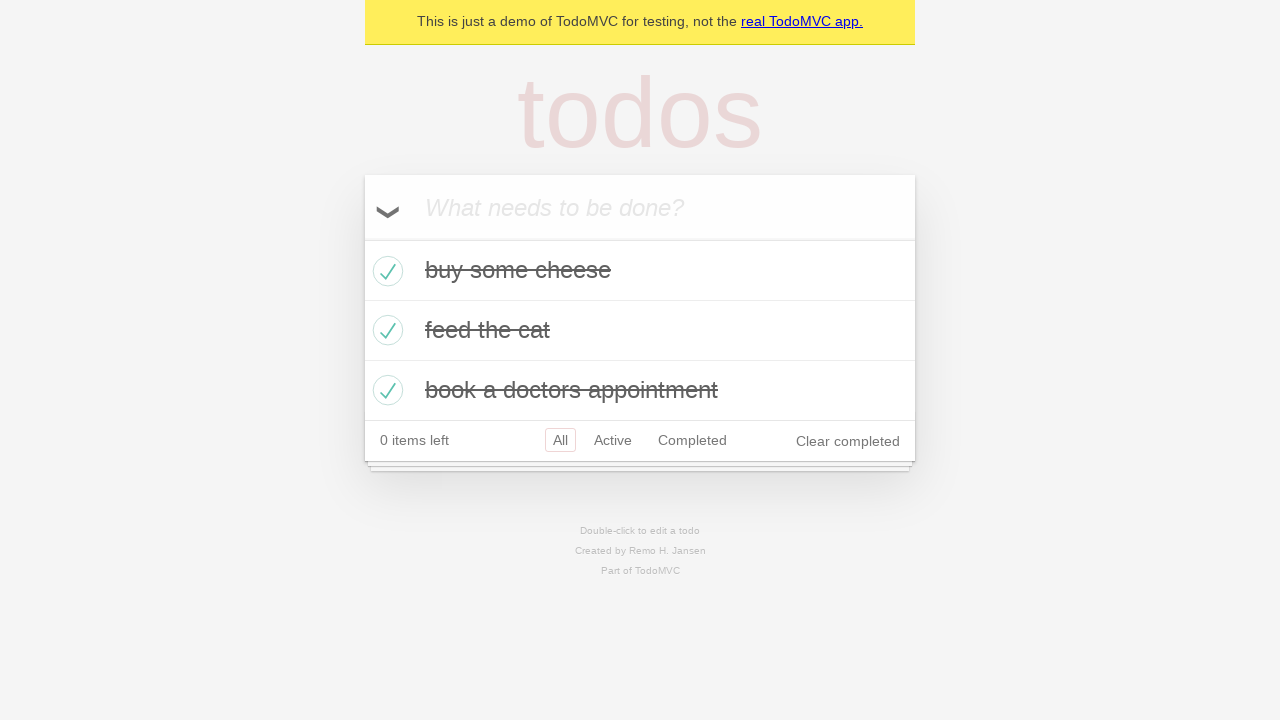

Waited for third todo item to be marked as completed
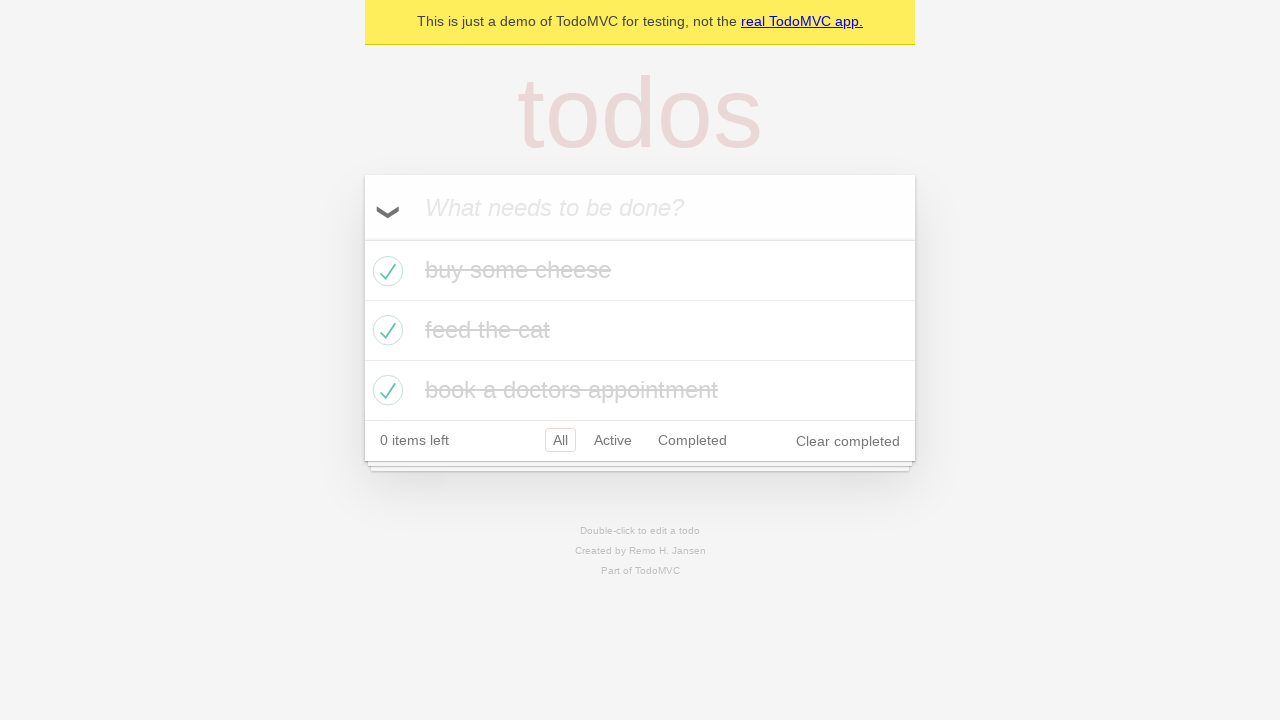

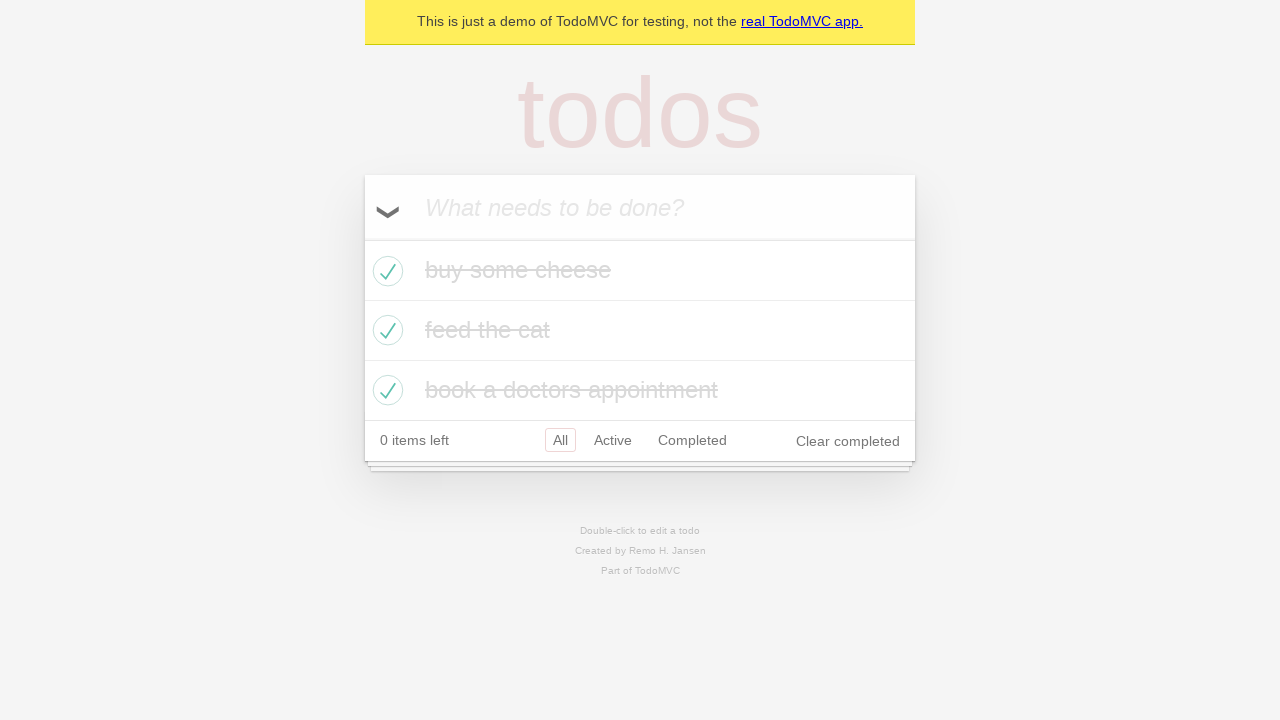